Navigates to GeeksforGeeks website to verify page loads correctly

Starting URL: https://www.geeksforgeeks.org/

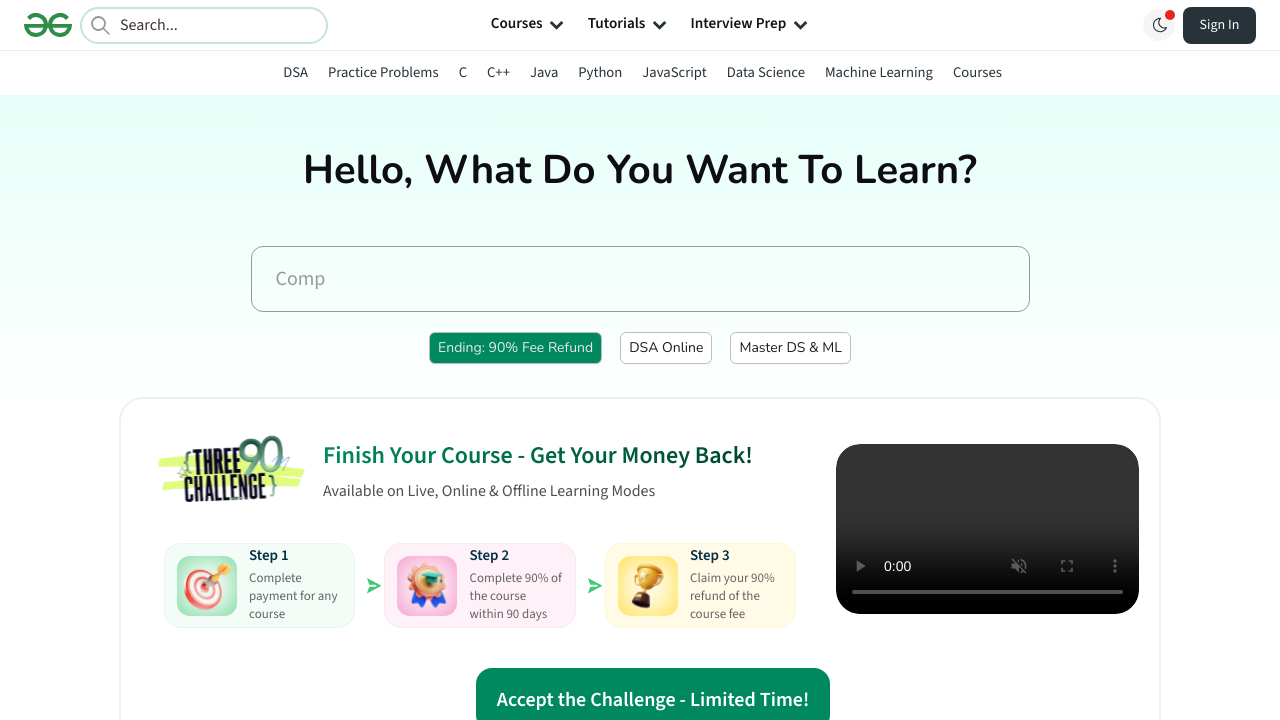

GeeksforGeeks homepage DOM content loaded
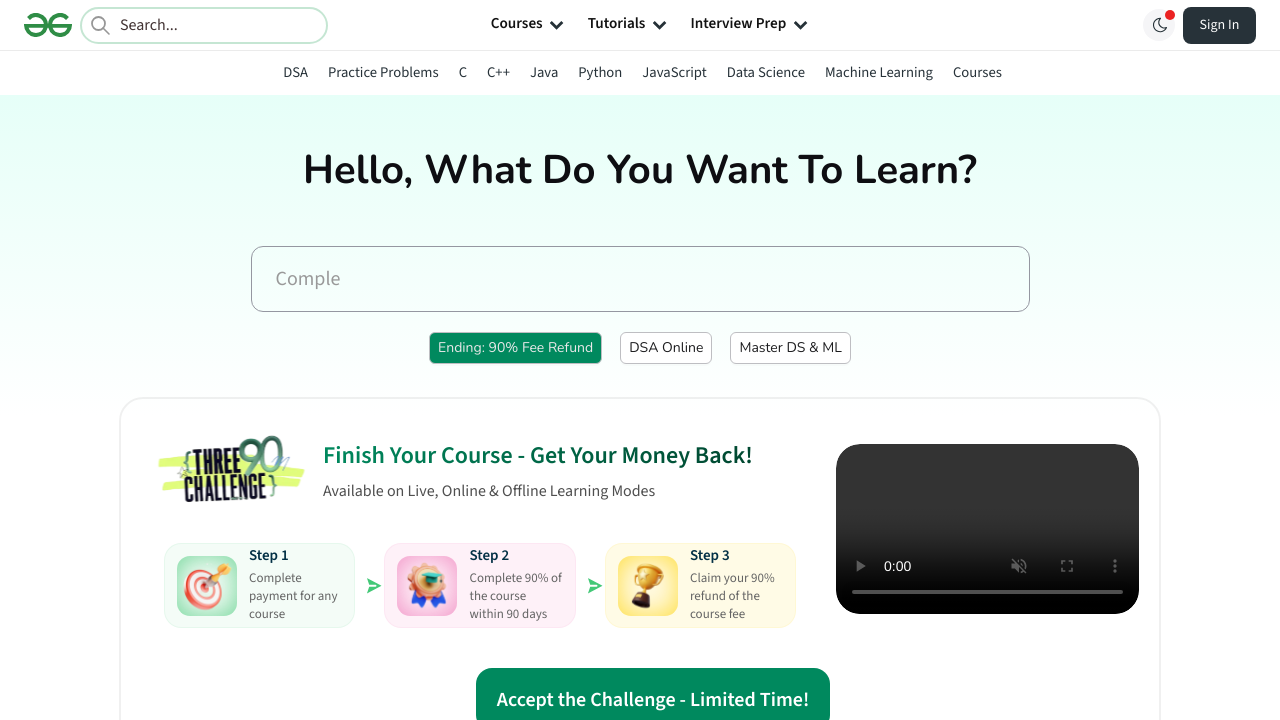

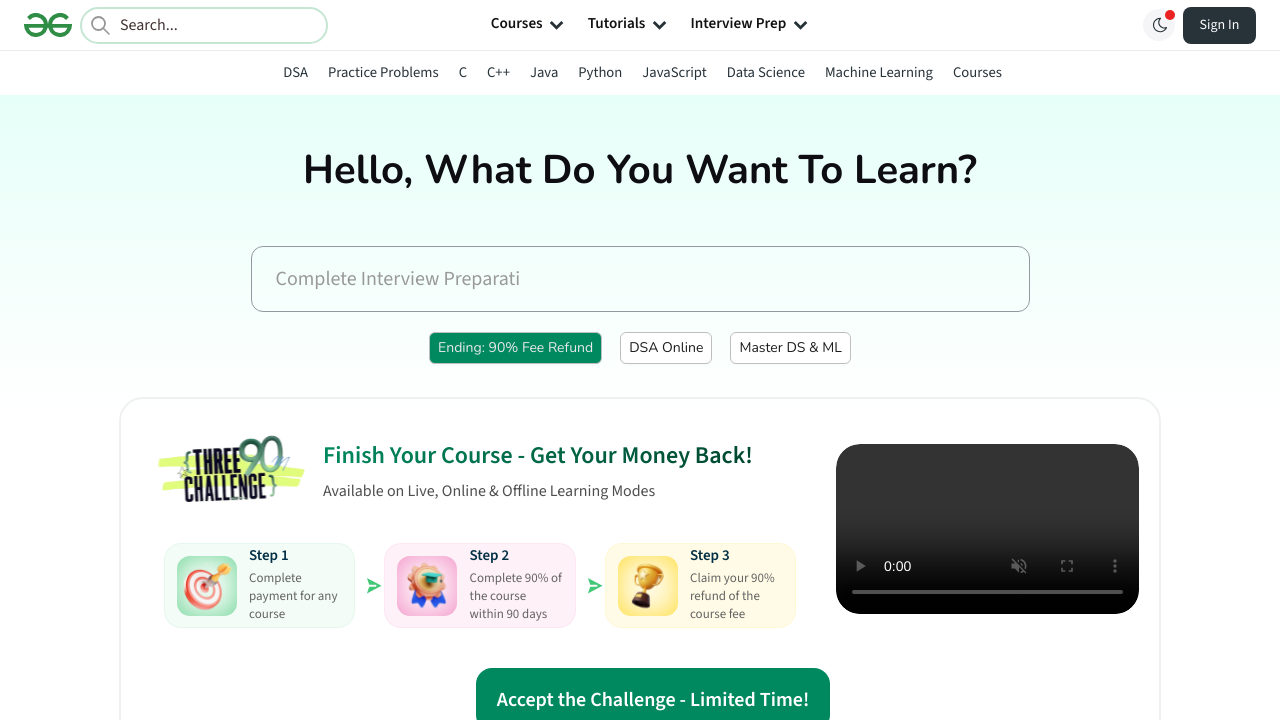